Tests Wikipedia search widget by searching for "Selenium", clicking all result links to open them in new windows, then closing specific windows based on their titles

Starting URL: https://testautomationpractice.blogspot.com/

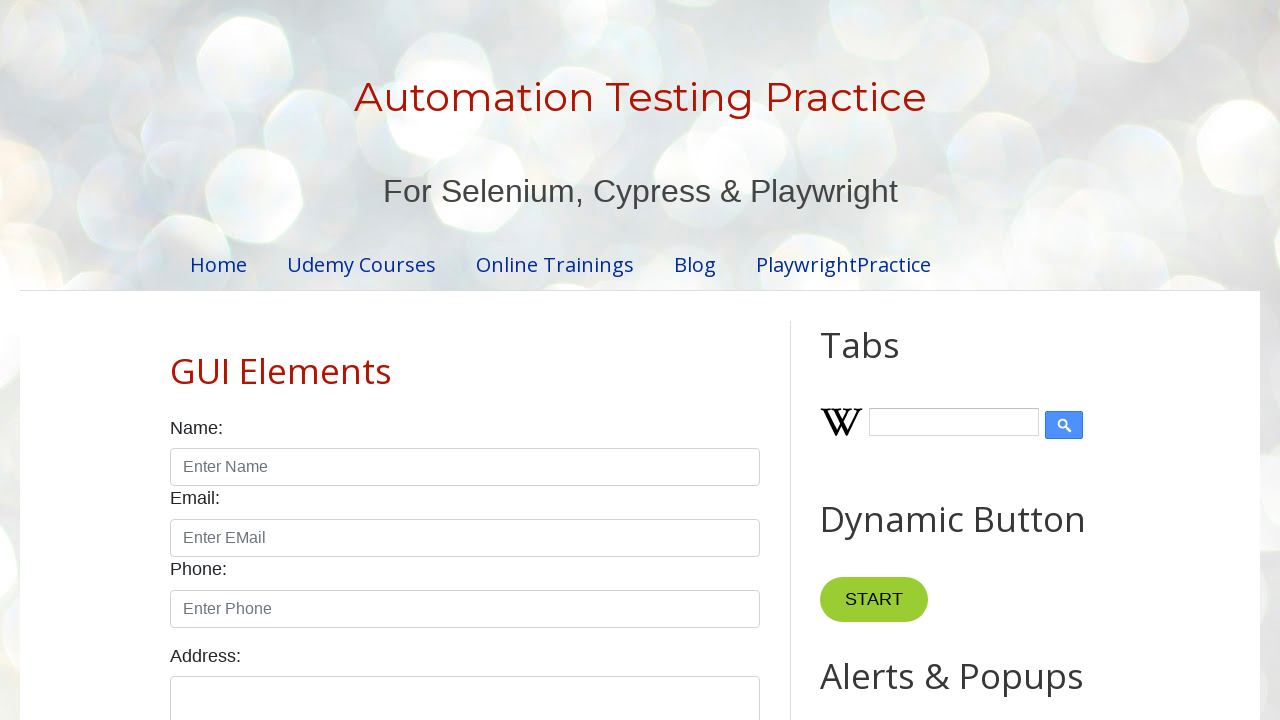

Filled Wikipedia search input with 'Selenium' on input#Wikipedia1_wikipedia-search-input
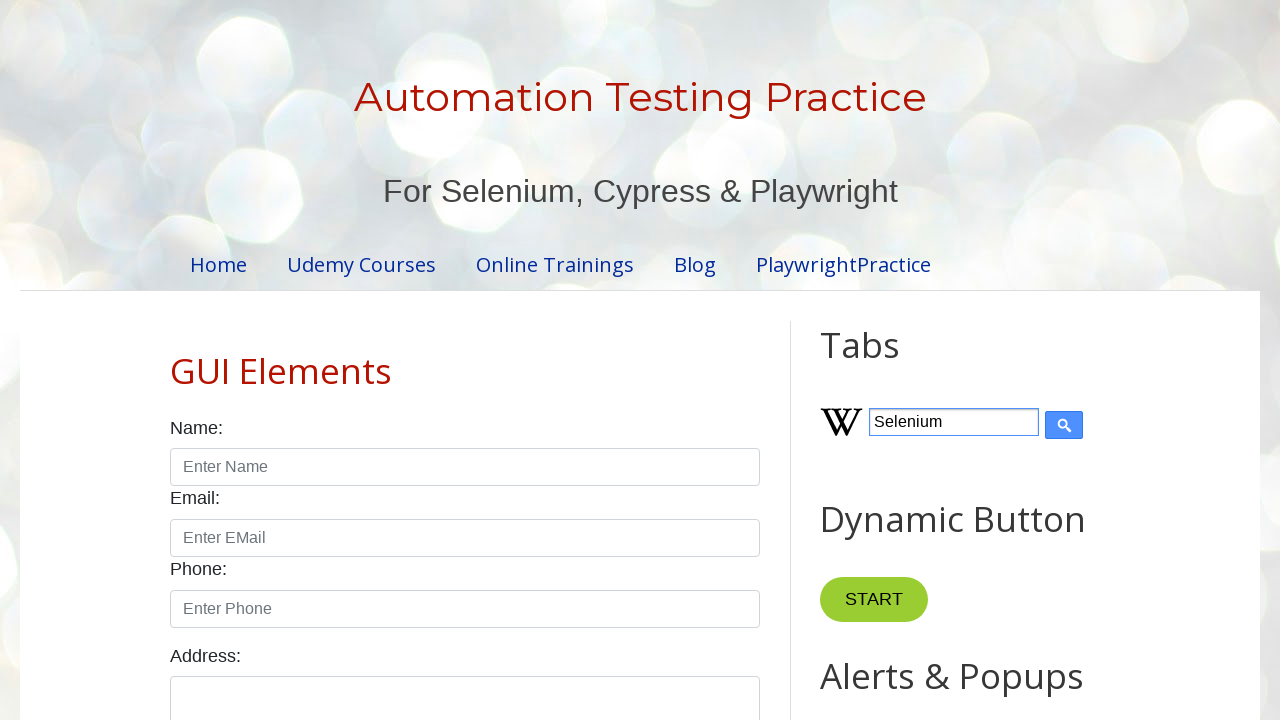

Clicked search button to search for Selenium at (1064, 425) on input[type='submit']
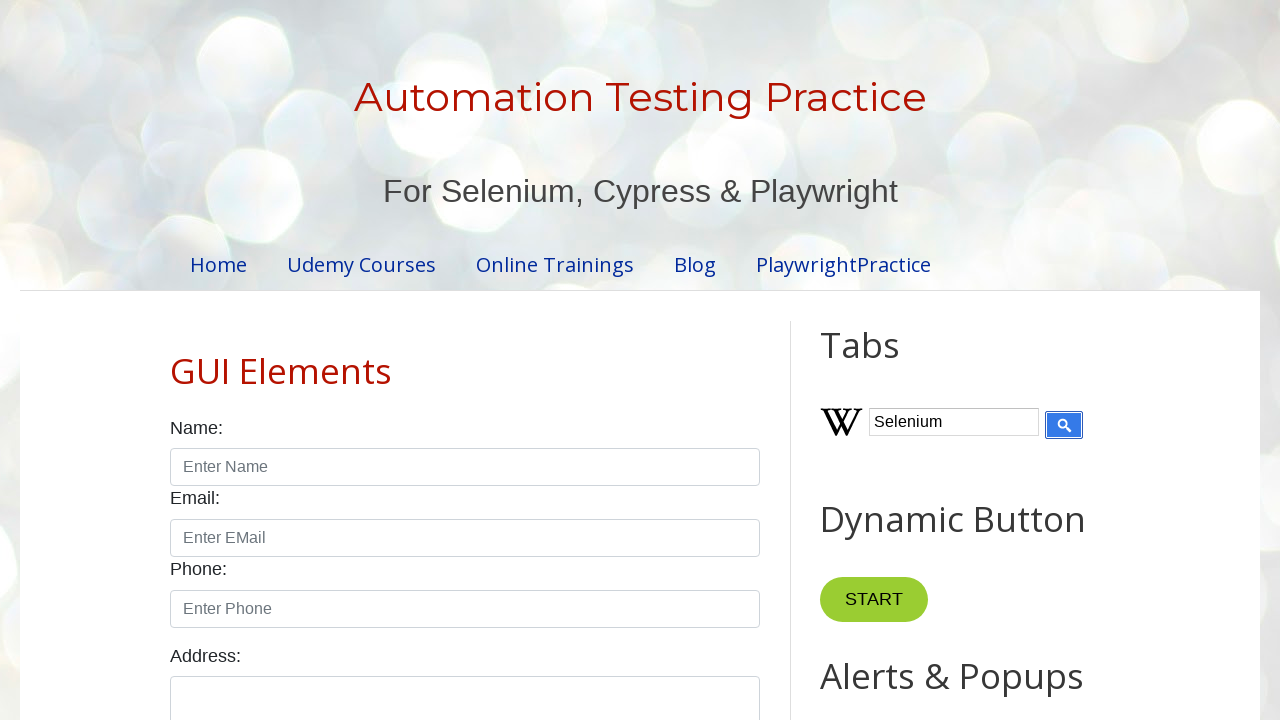

Search results loaded and visible
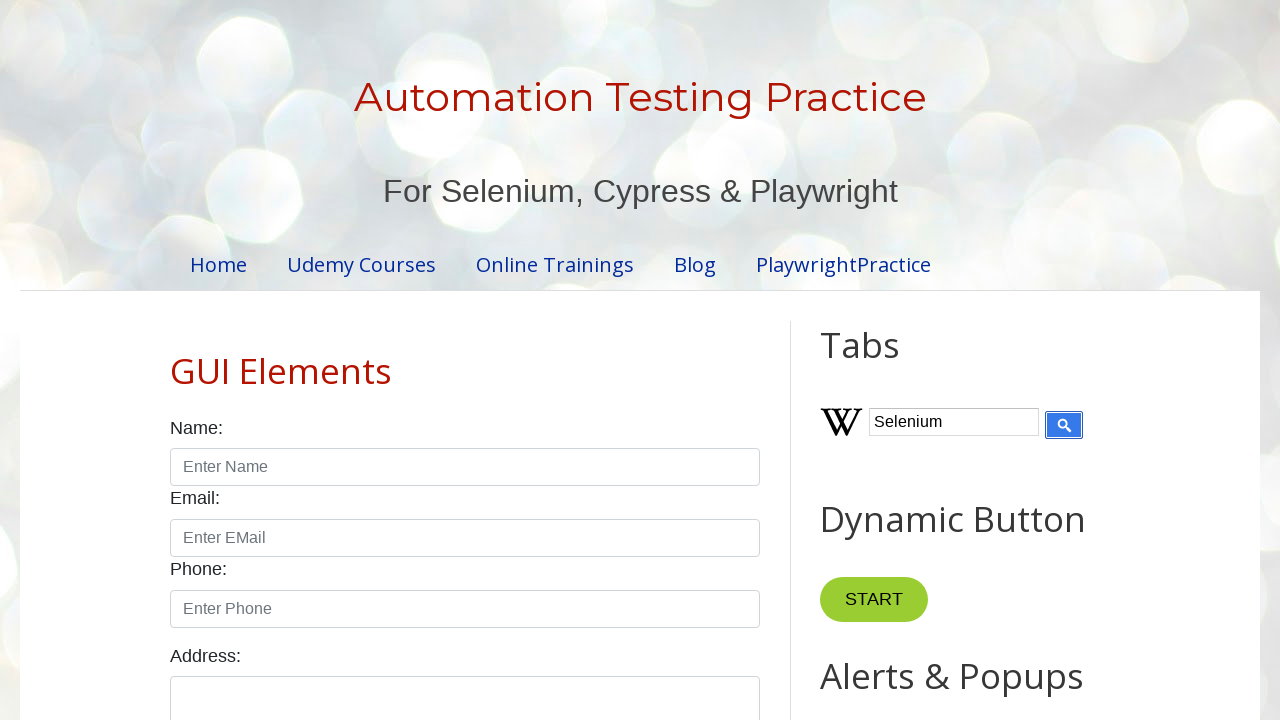

Retrieved 0 result links from search results
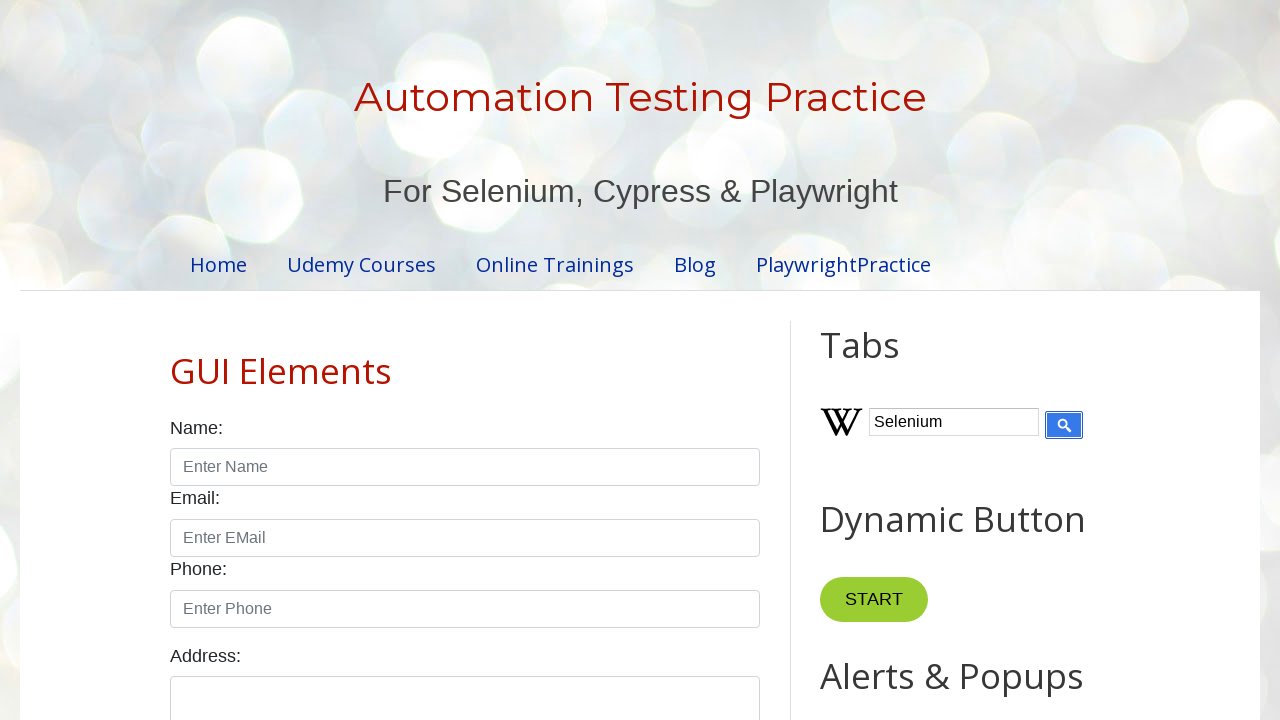

Retrieved all open pages from context (1 pages)
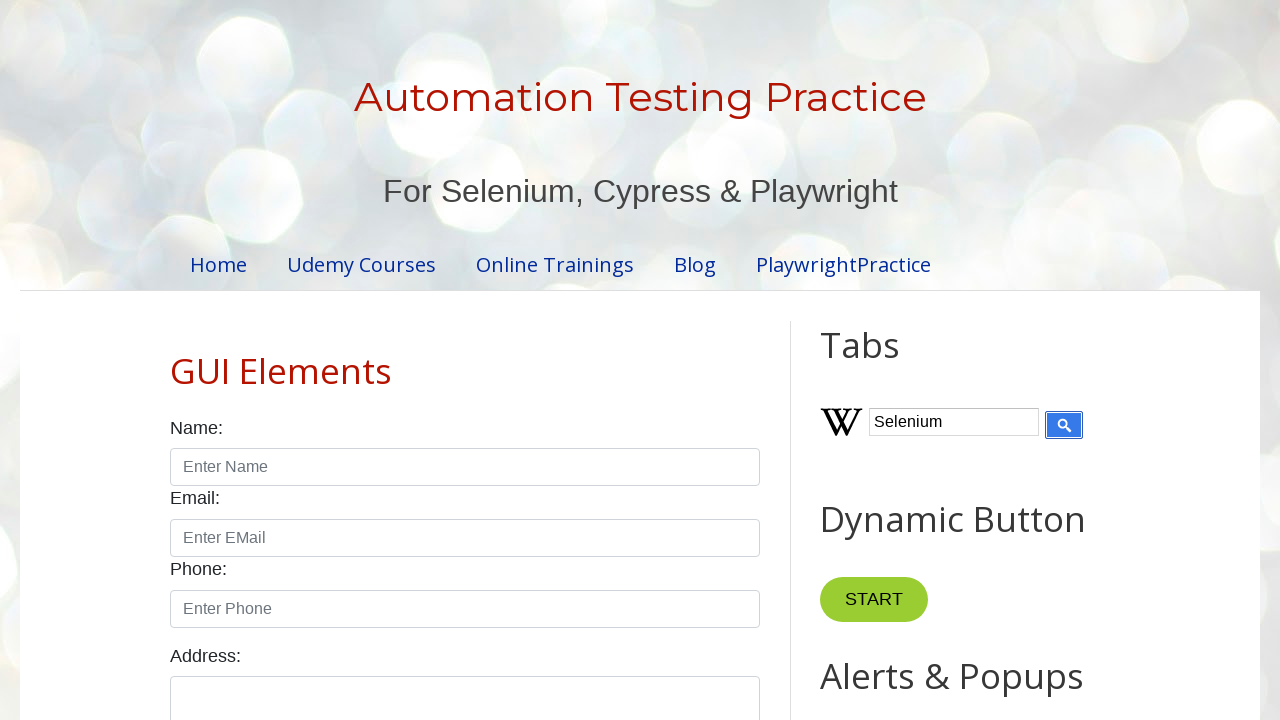

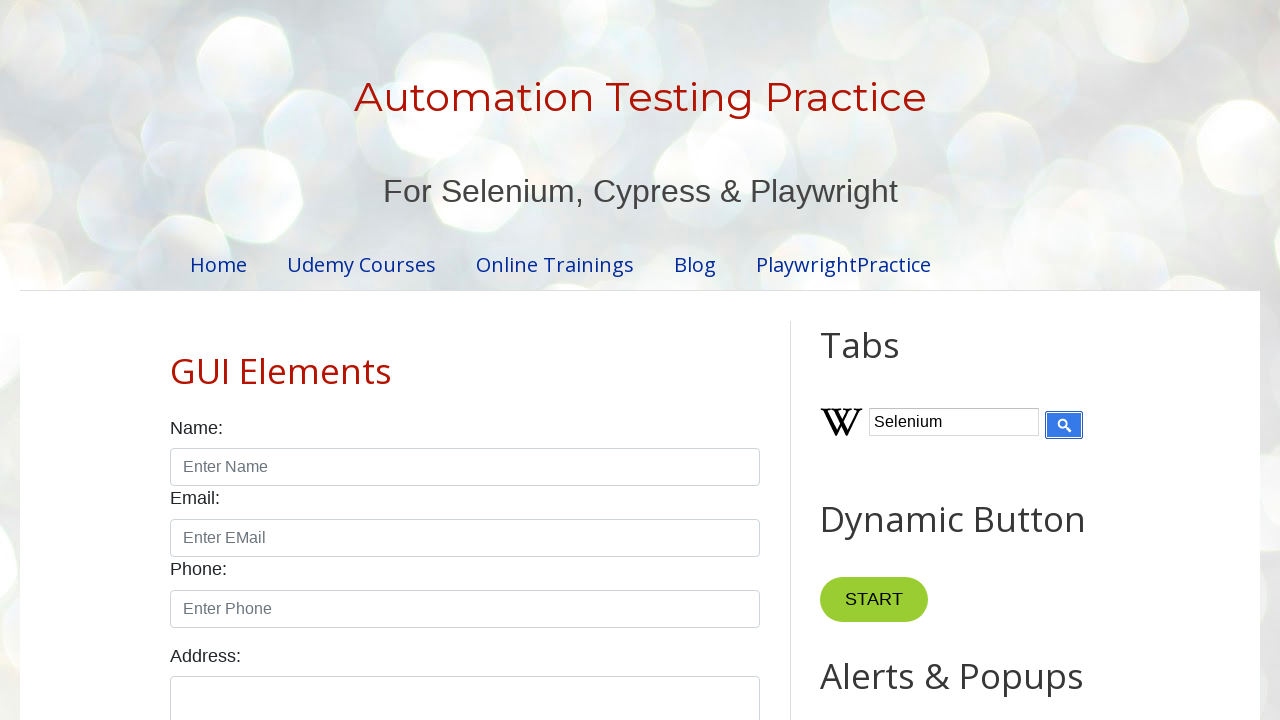